Tests browser window management operations by navigating to GitHub and performing maximize, minimize, and fullscreen window operations.

Starting URL: https://github.com/

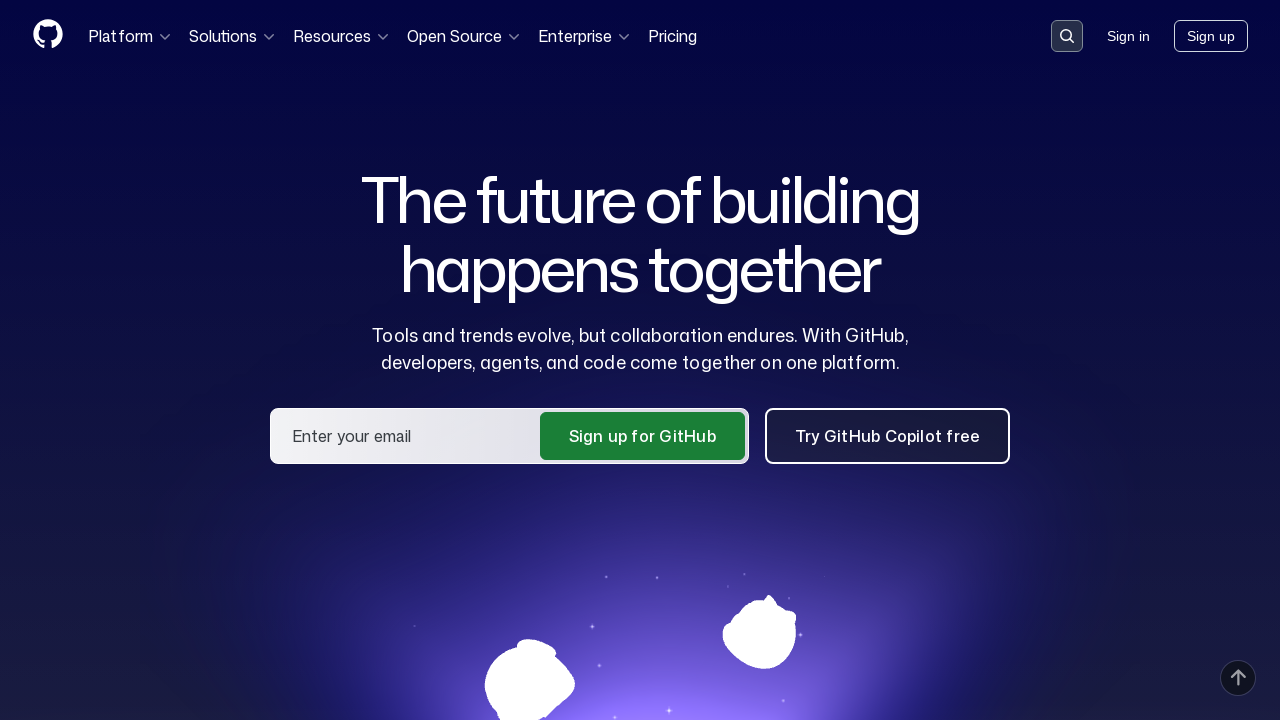

Page loaded - DOM content ready
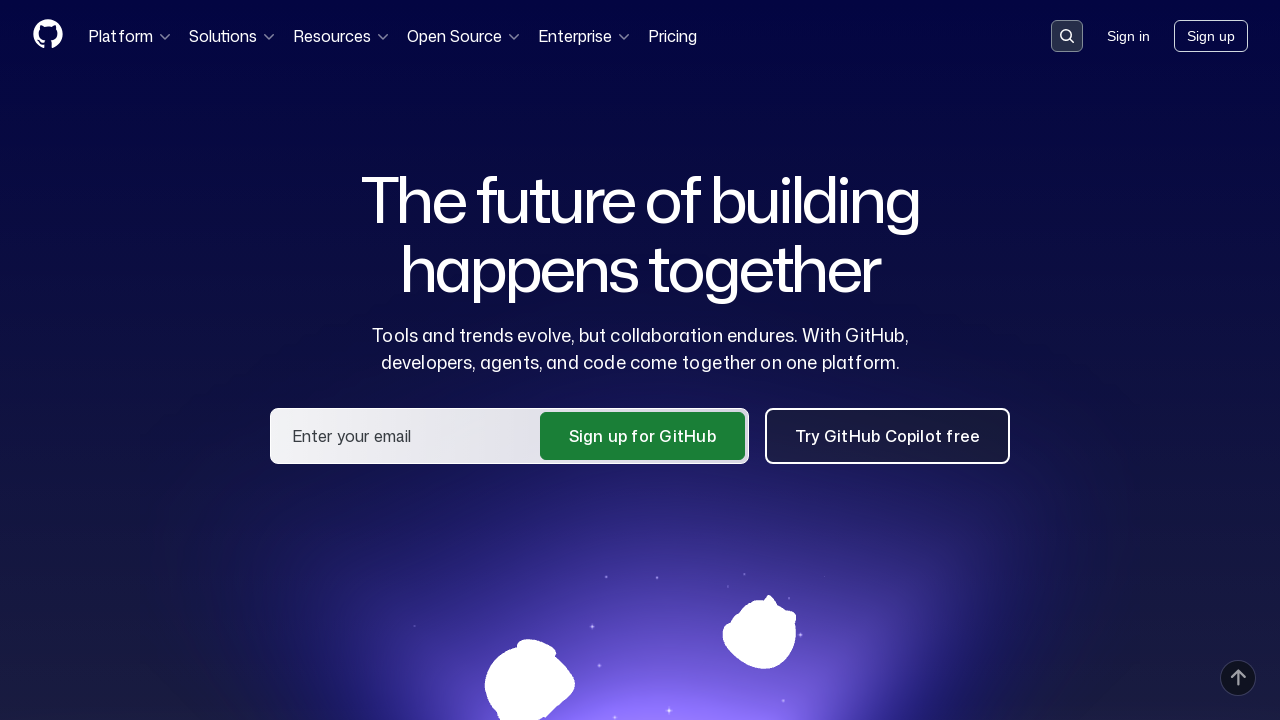

Set viewport to maximize size (1920x1080)
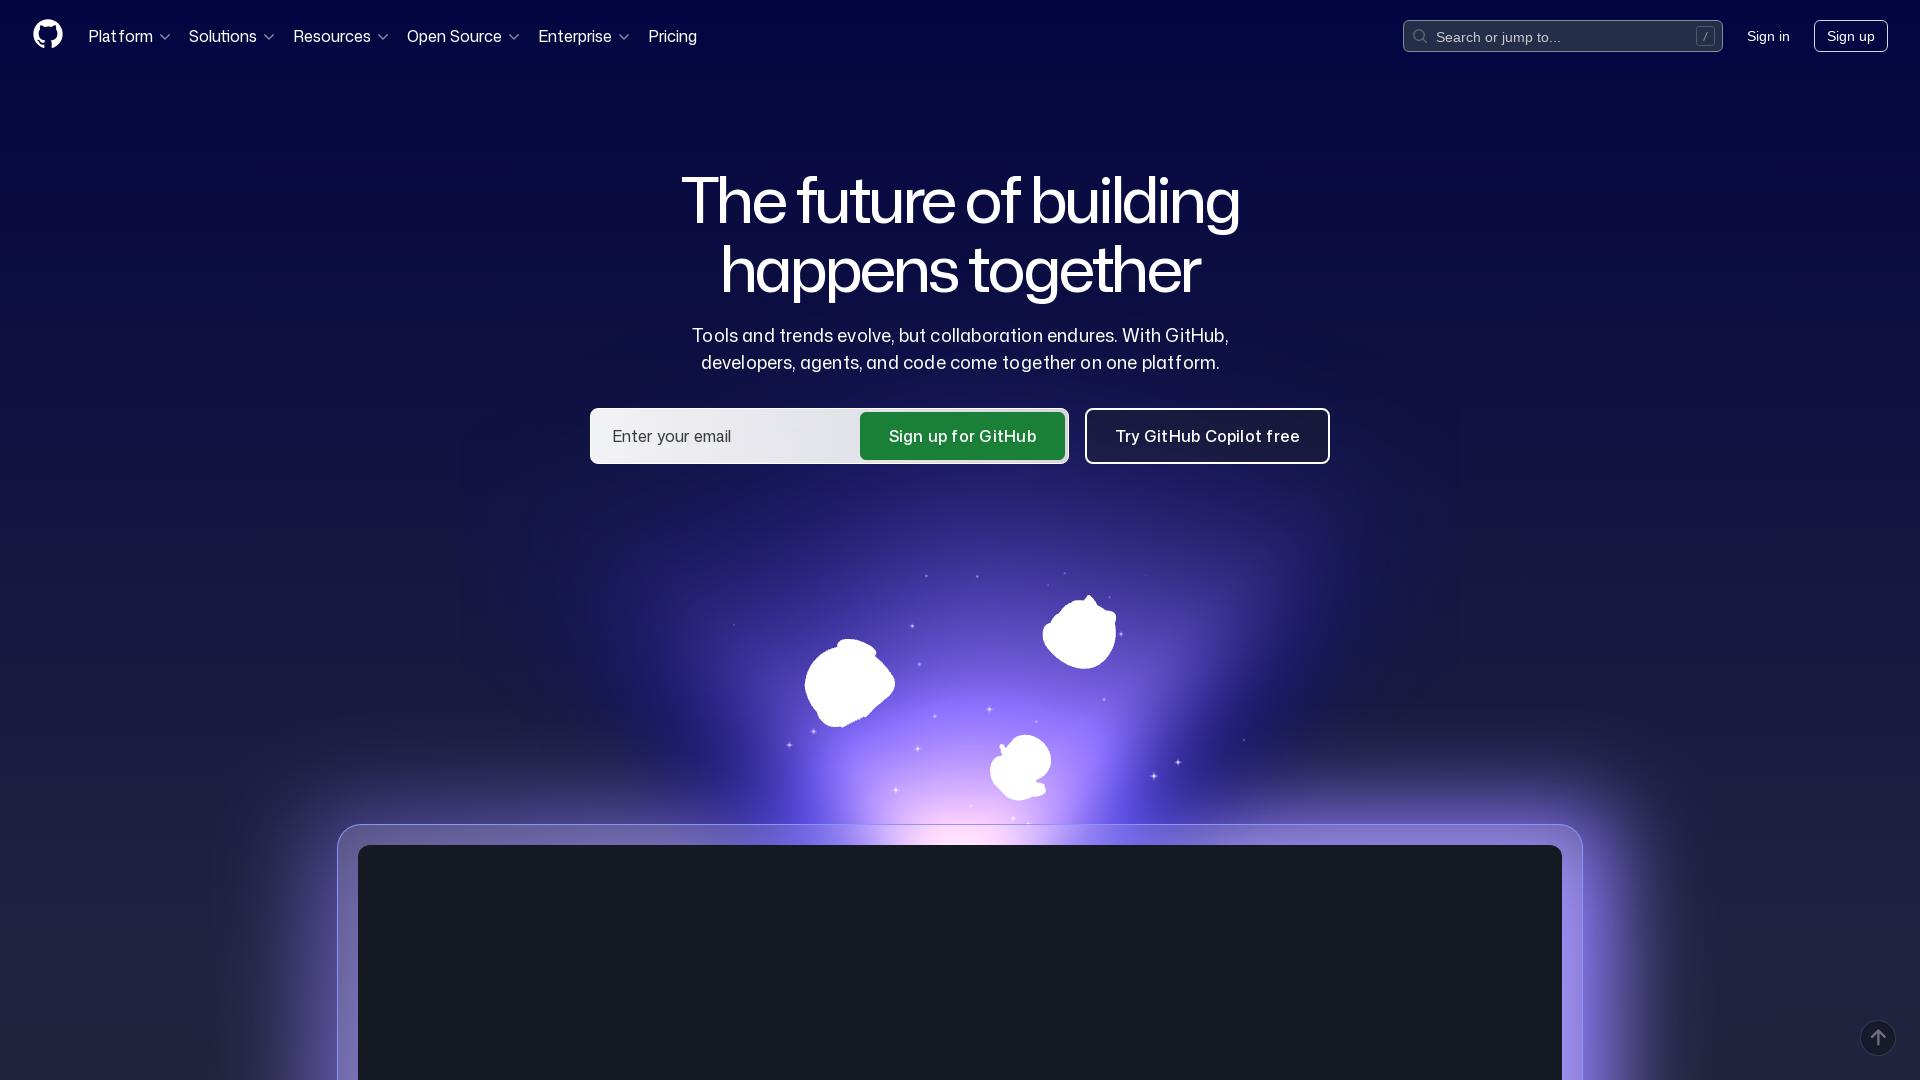

Waited 2 seconds to observe maximize effect
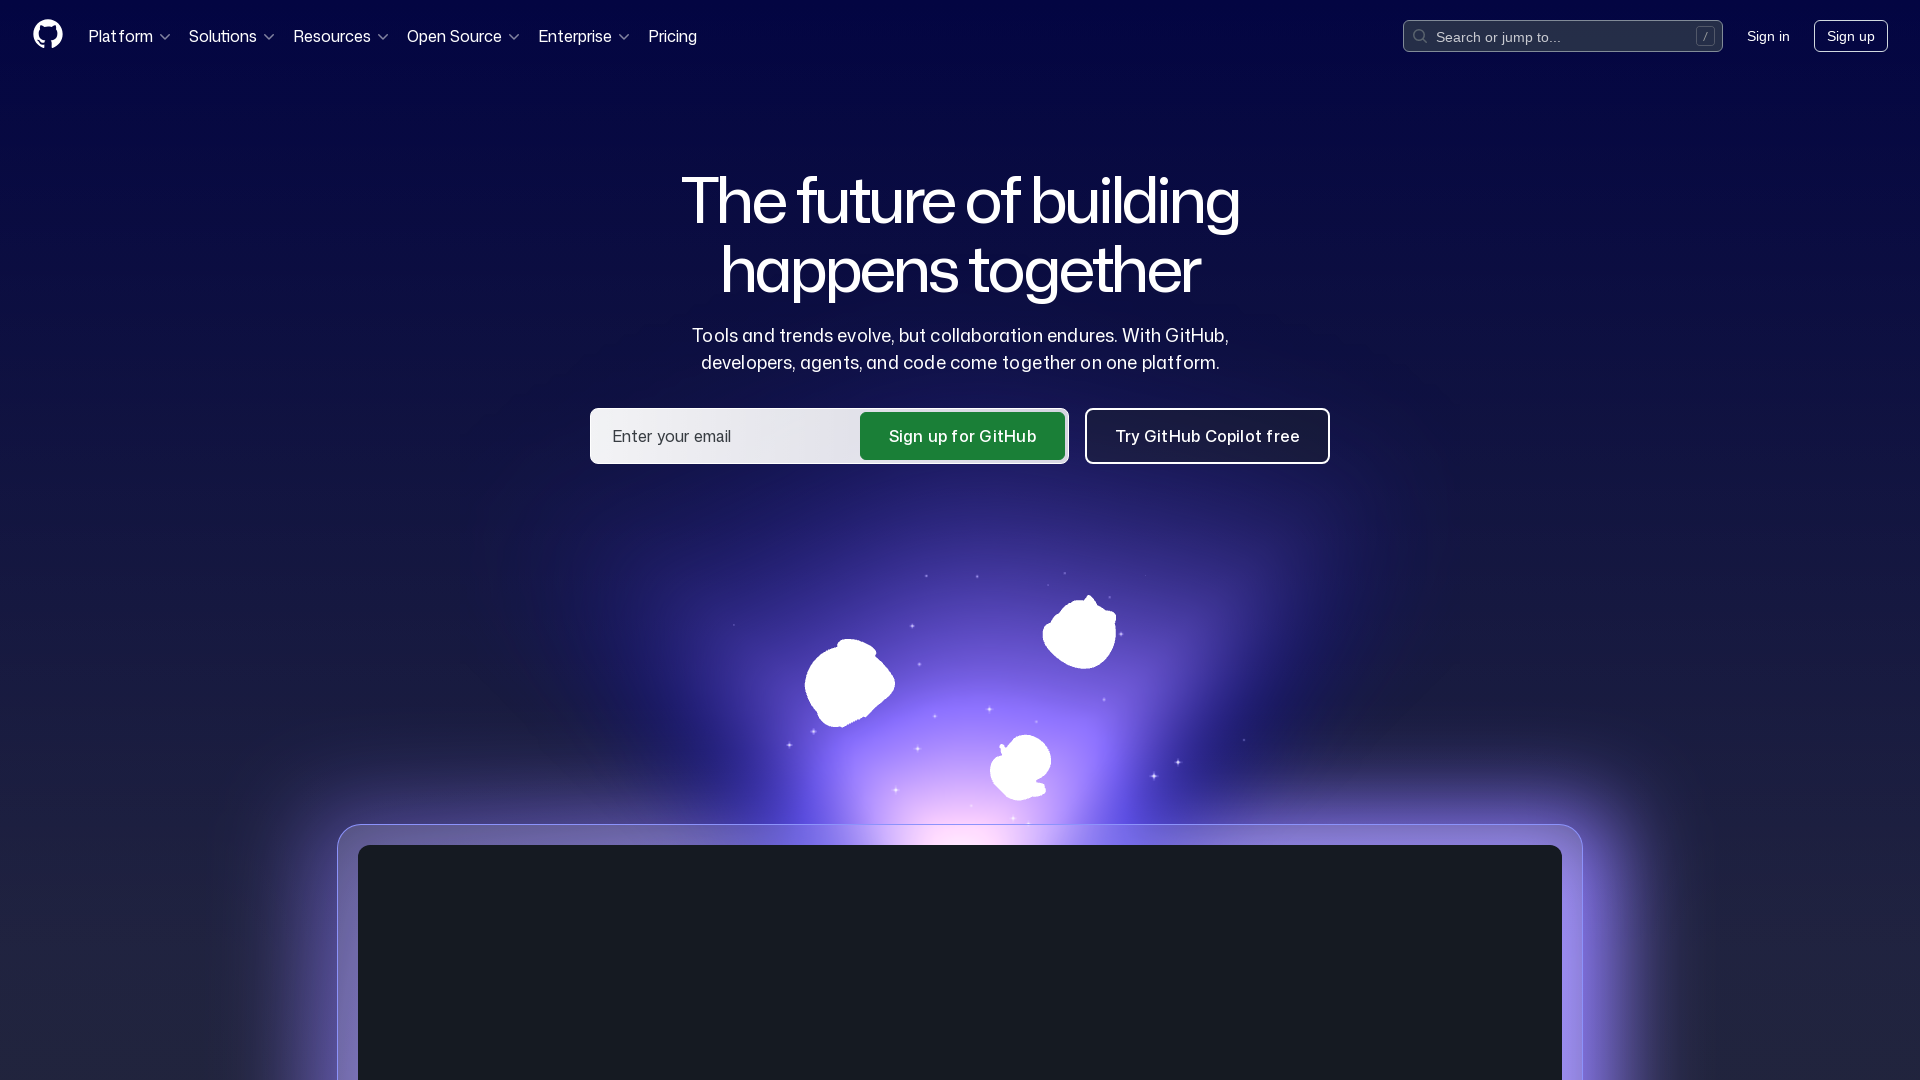

Set viewport to minimize size (800x600)
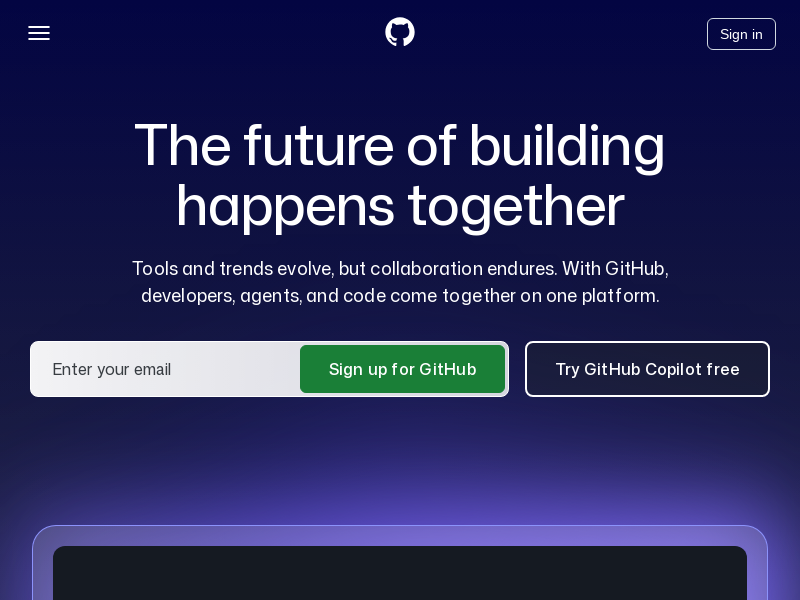

Waited 2 seconds to observe minimize effect
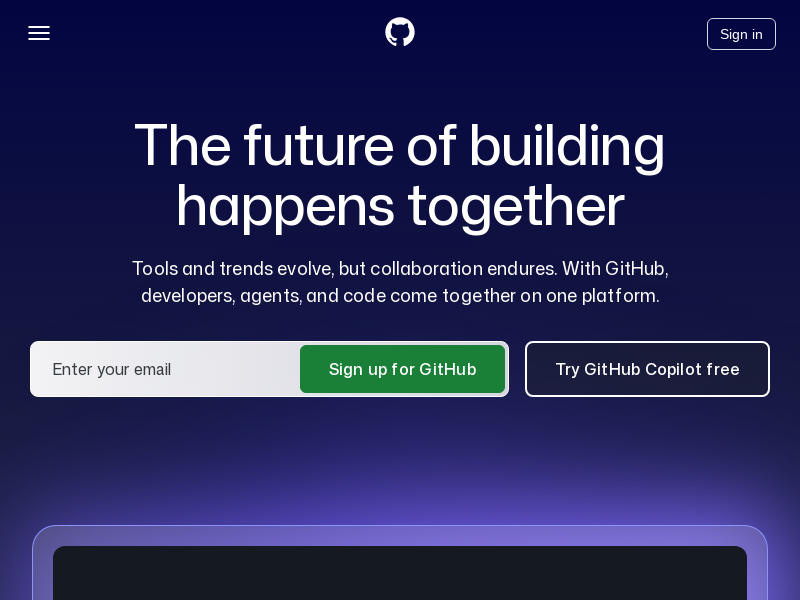

Set viewport to fullscreen-like size (1920x1080)
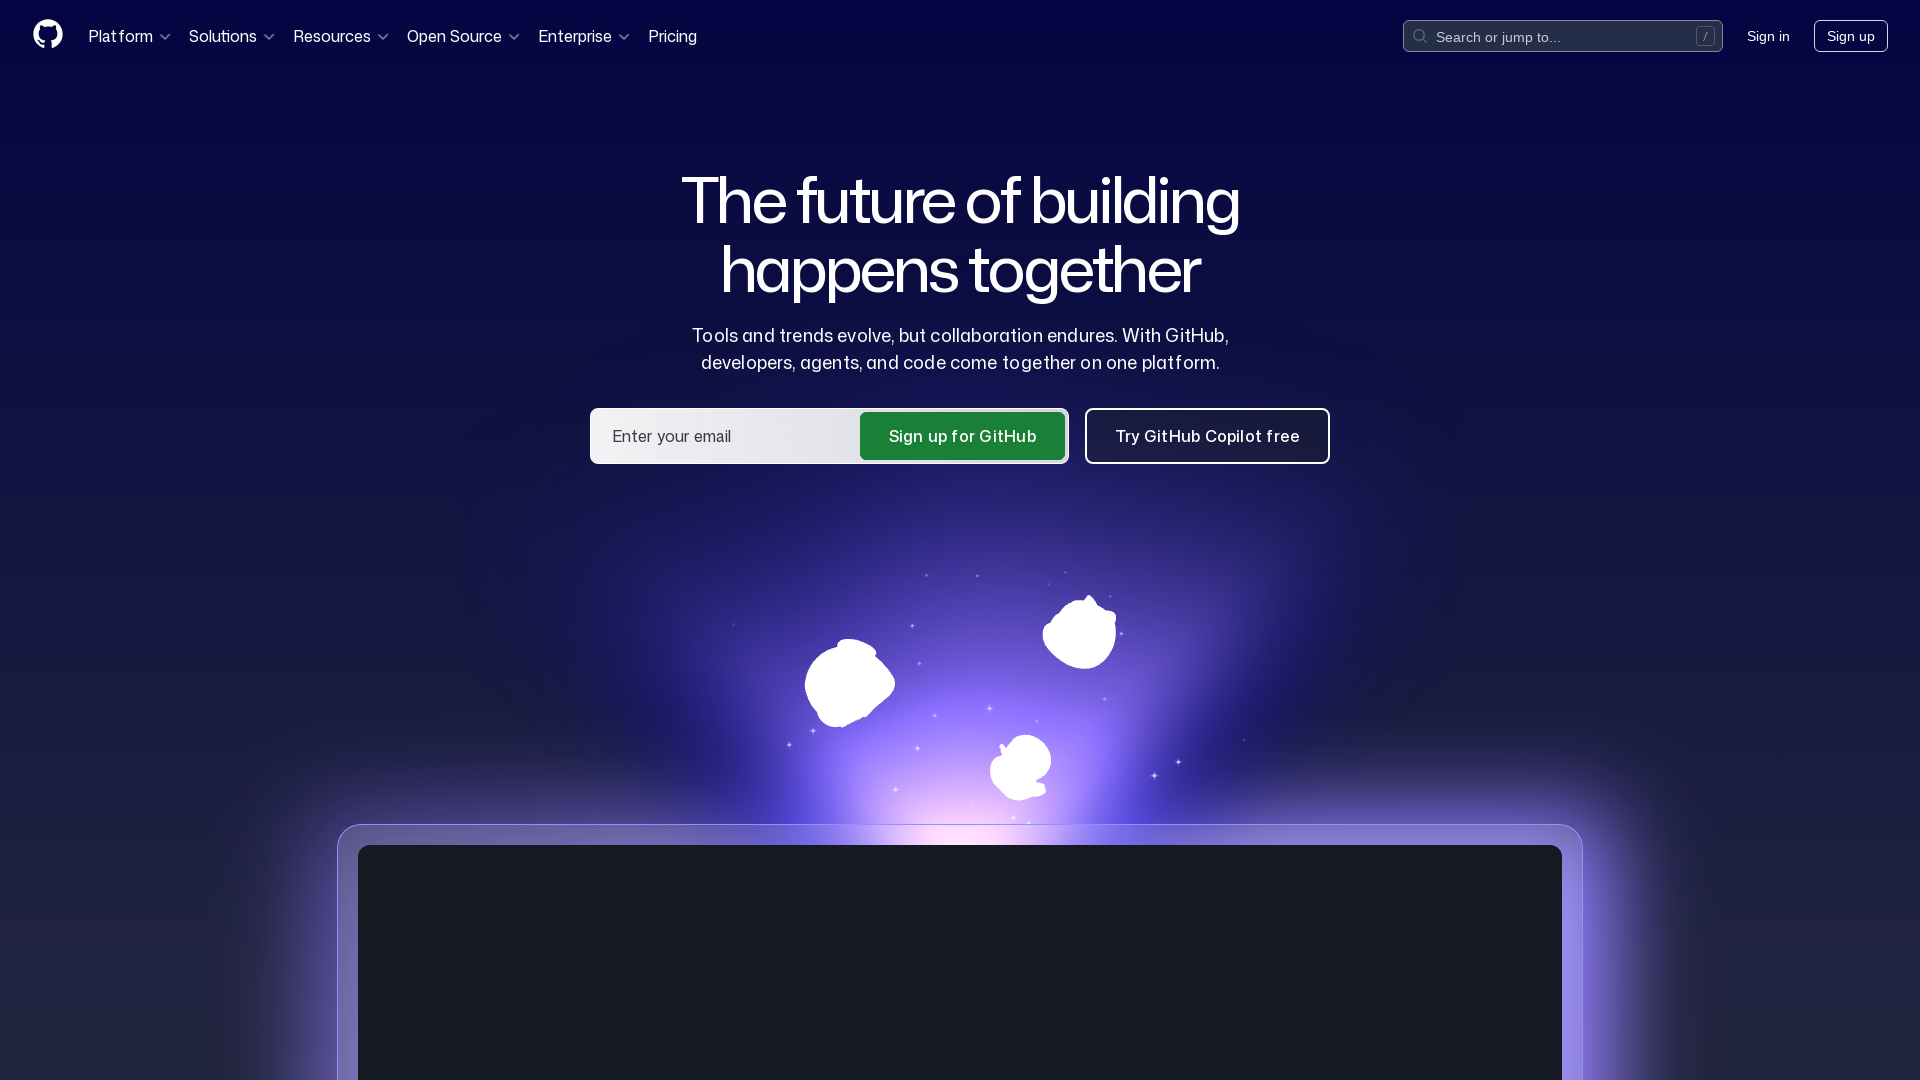

Waited 2 seconds to observe fullscreen effect
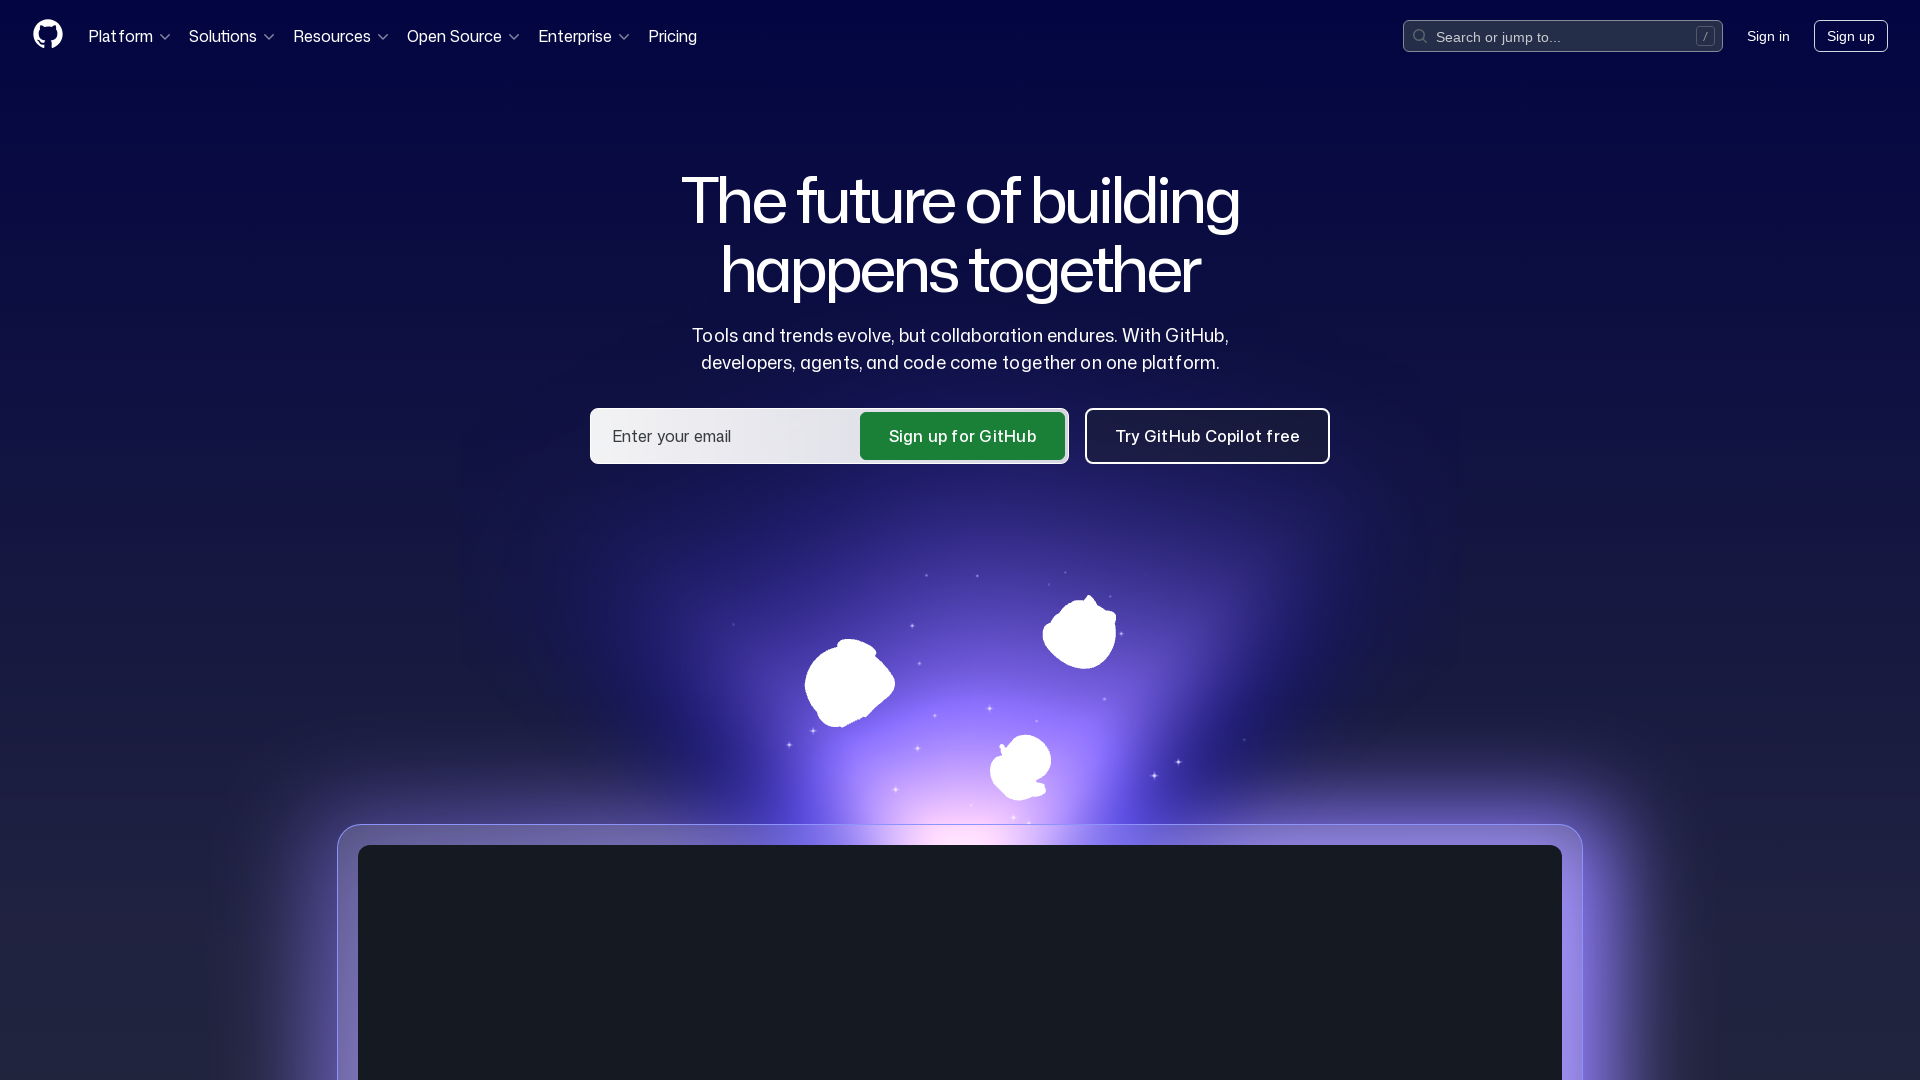

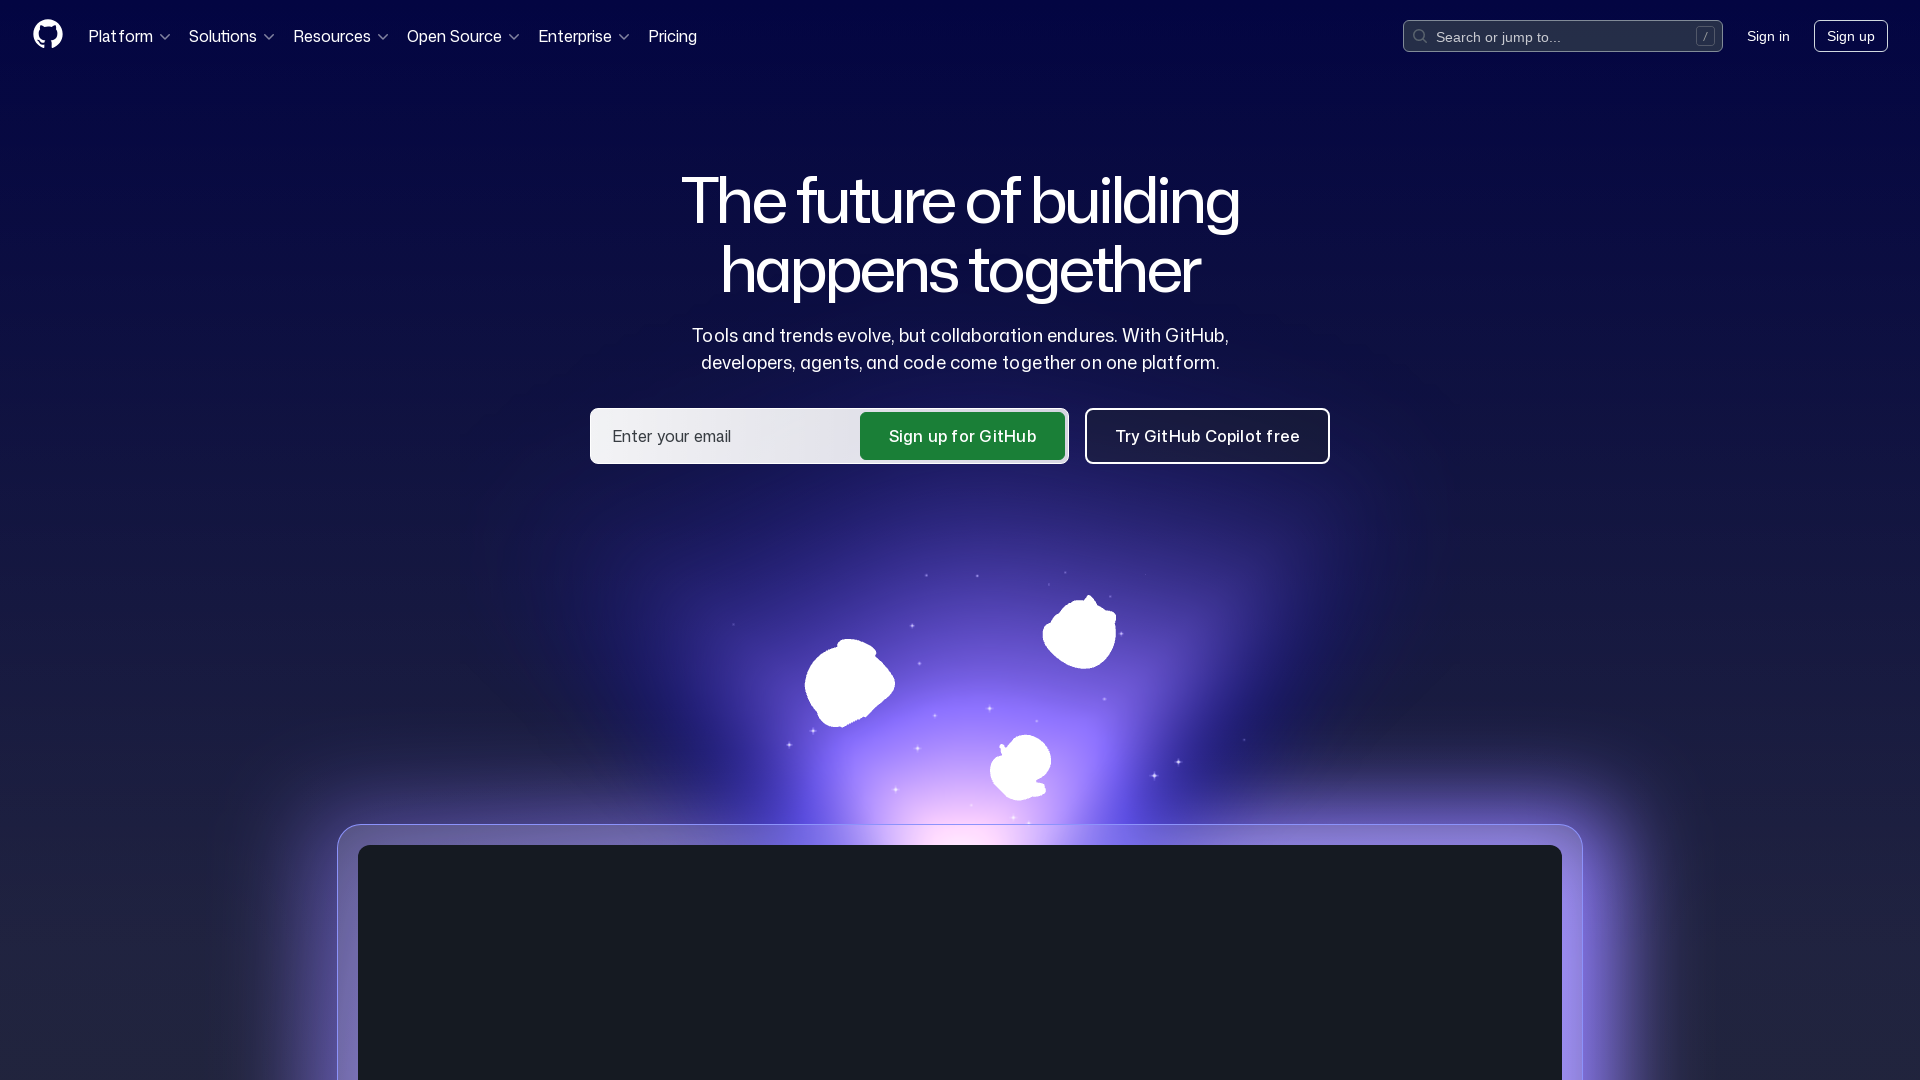